Tests a custom jQuery dropdown menu by clicking to open it and selecting the "Faster" option from the dropdown items.

Starting URL: http://jqueryui.com/resources/demos/selectmenu/default.html

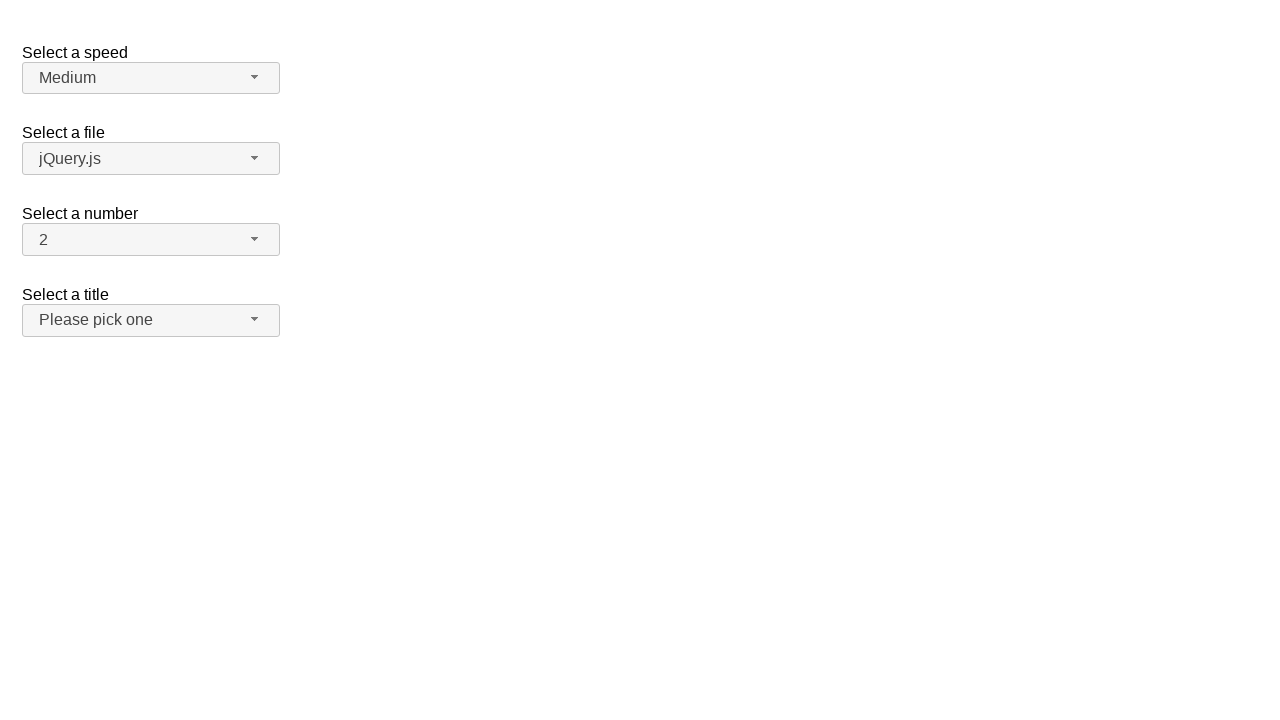

Clicked speed dropdown button to open the menu at (151, 78) on span#speed-button
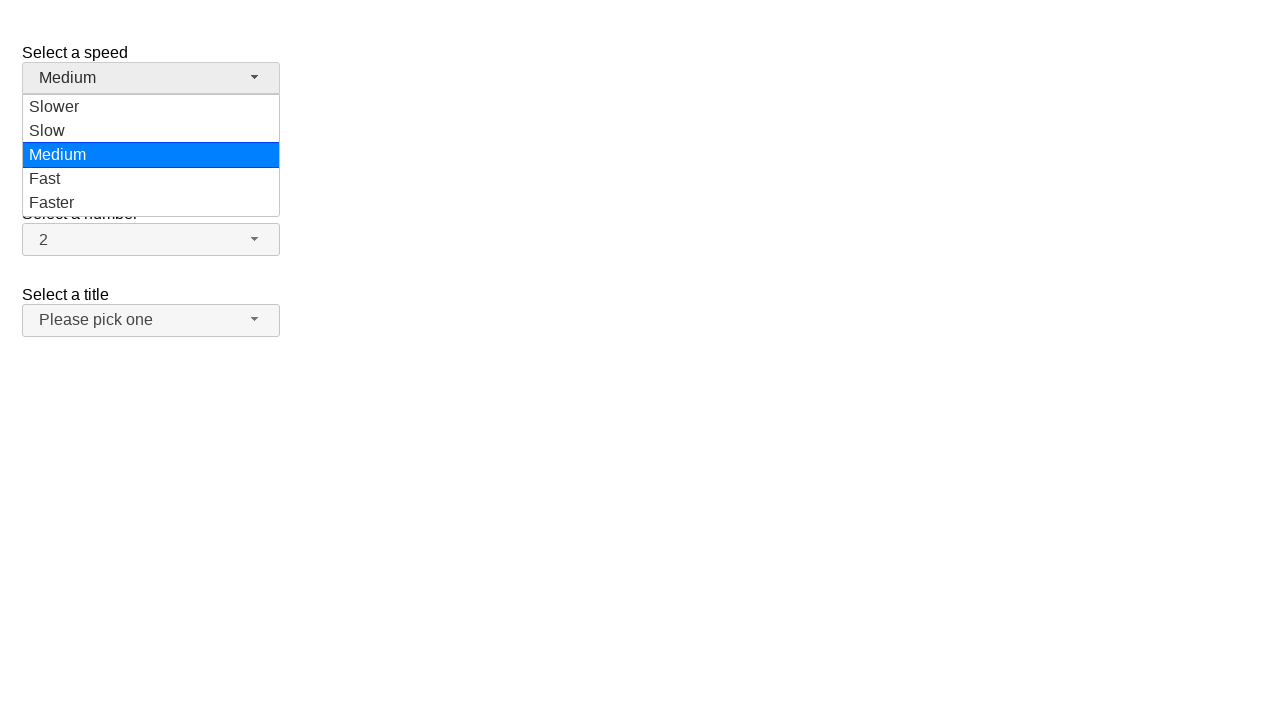

Dropdown menu options became visible
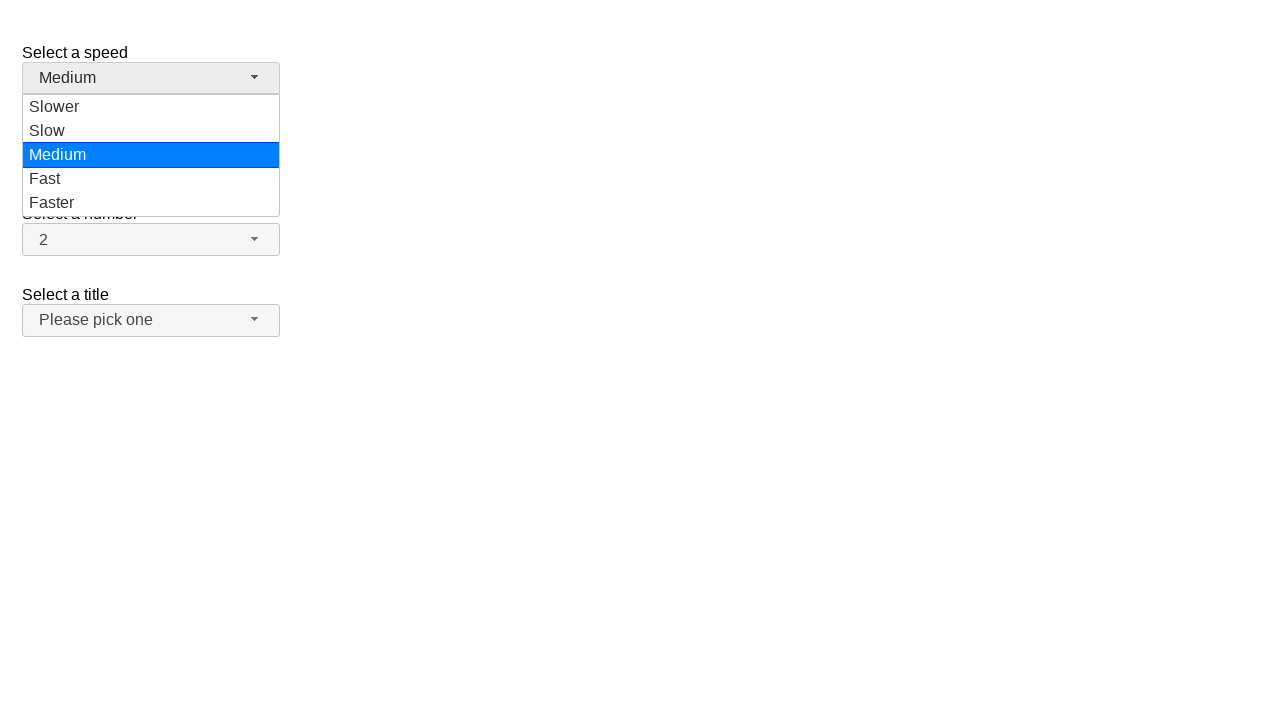

Selected 'Faster' option from the dropdown menu at (151, 203) on ul#speed-menu div[role='option']:has-text('Faster')
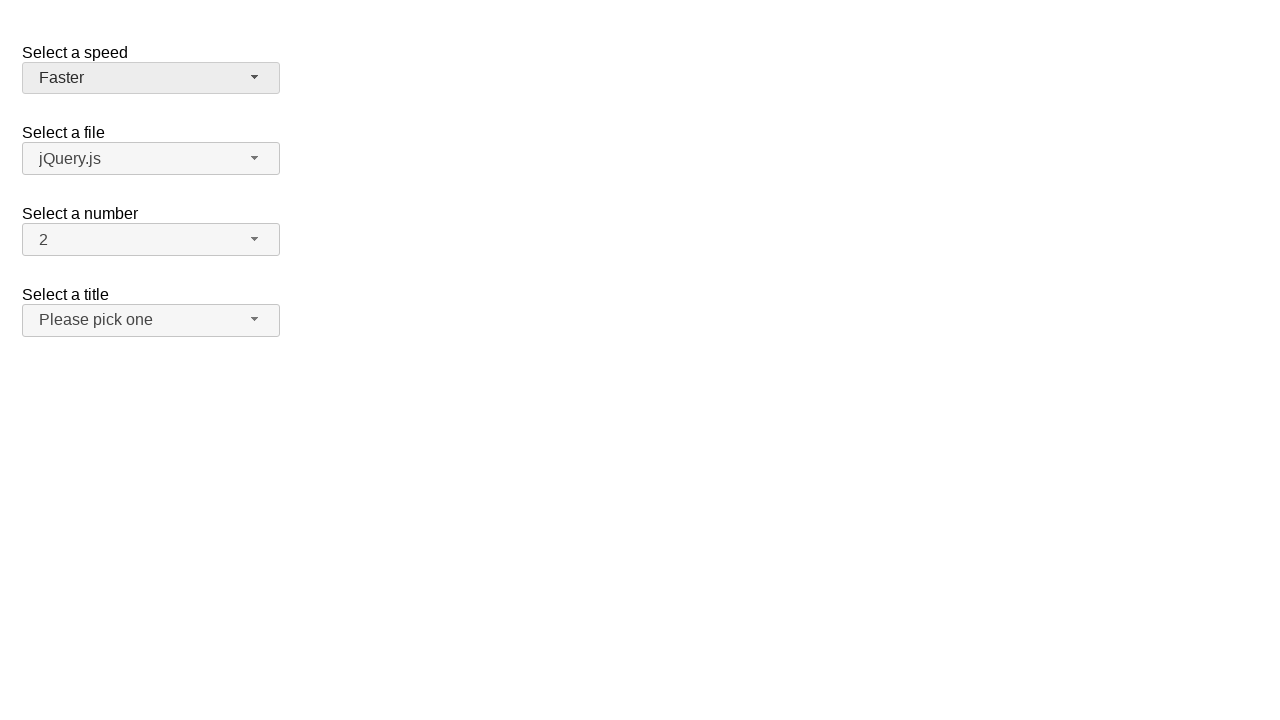

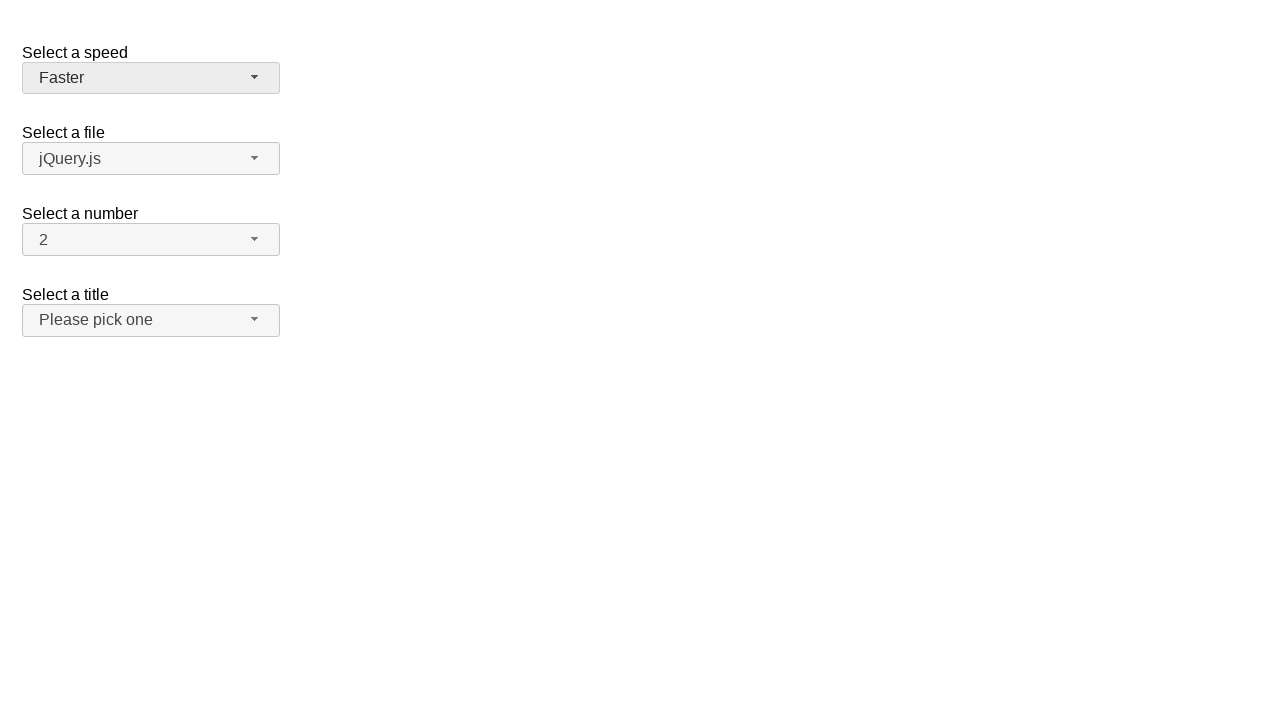